Tests invalid zip code with letters and verifies error message appears

Starting URL: https://www.sharelane.com/cgi-bin/register.py

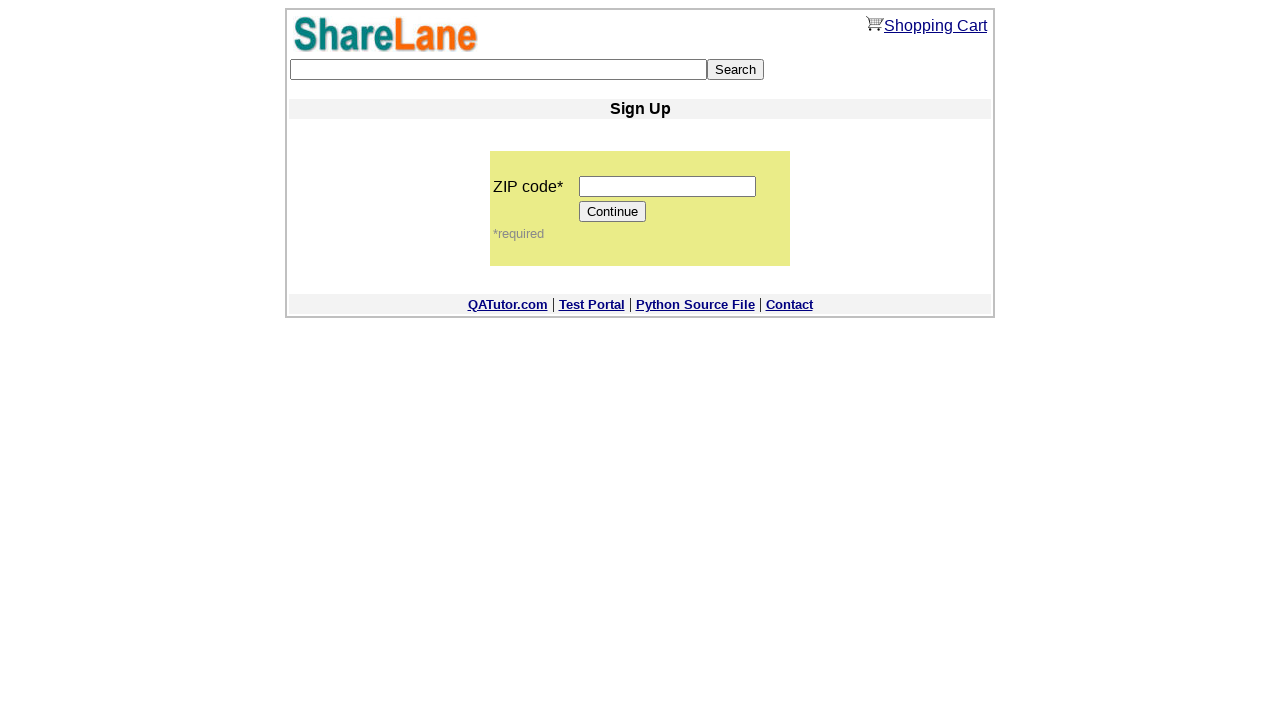

Entered invalid zip code 'qqqqq' with letters on input[name='zip_code']
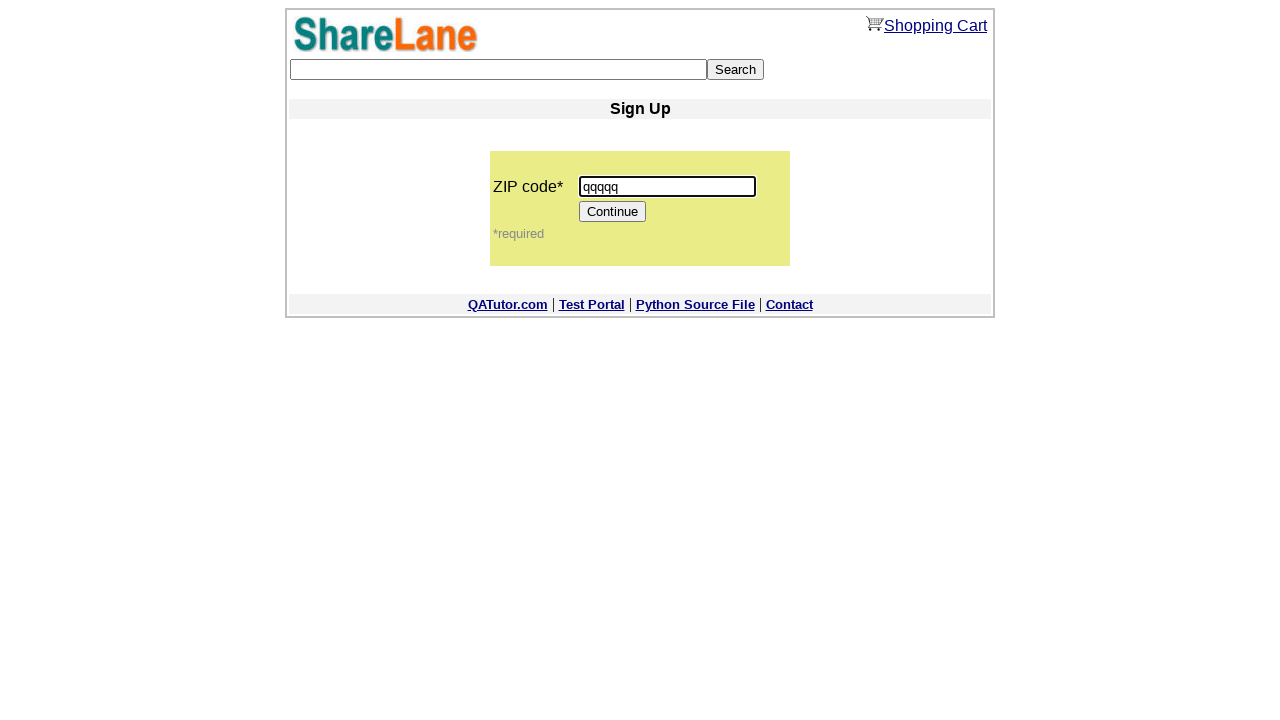

Clicked Continue button to submit form with invalid zip code at (613, 212) on input[value='Continue']
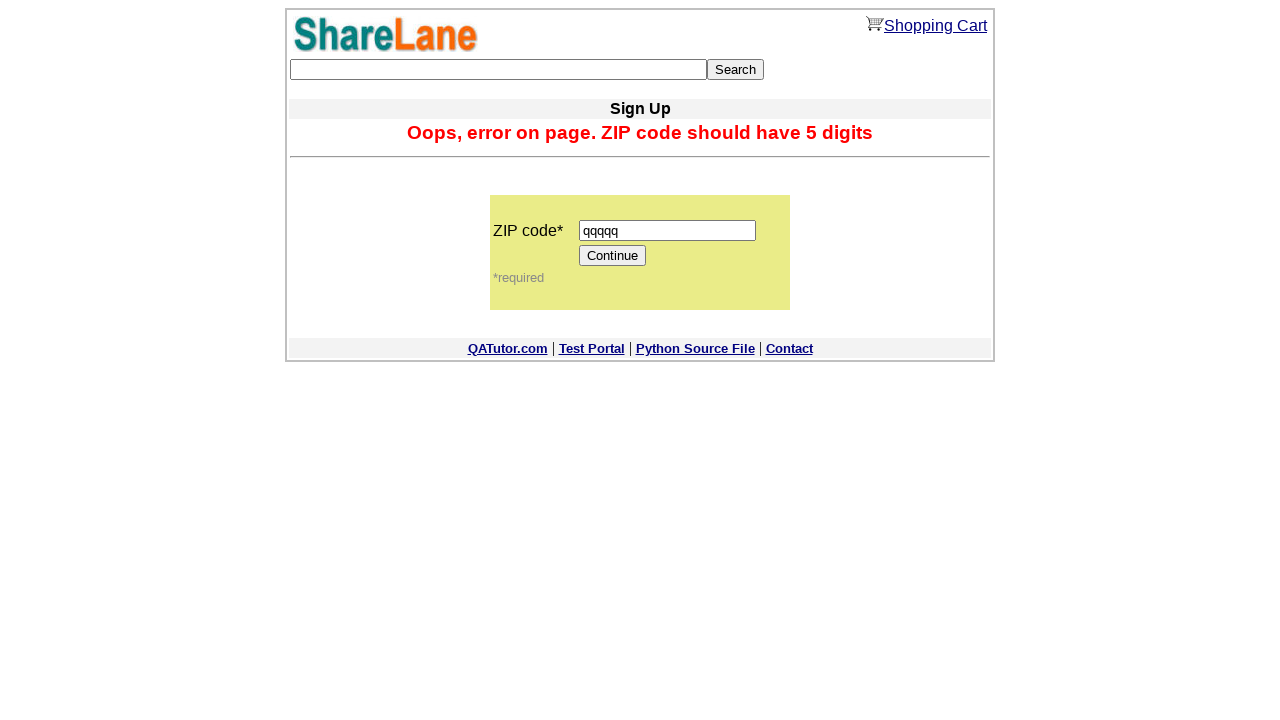

Error message appeared for invalid zip code
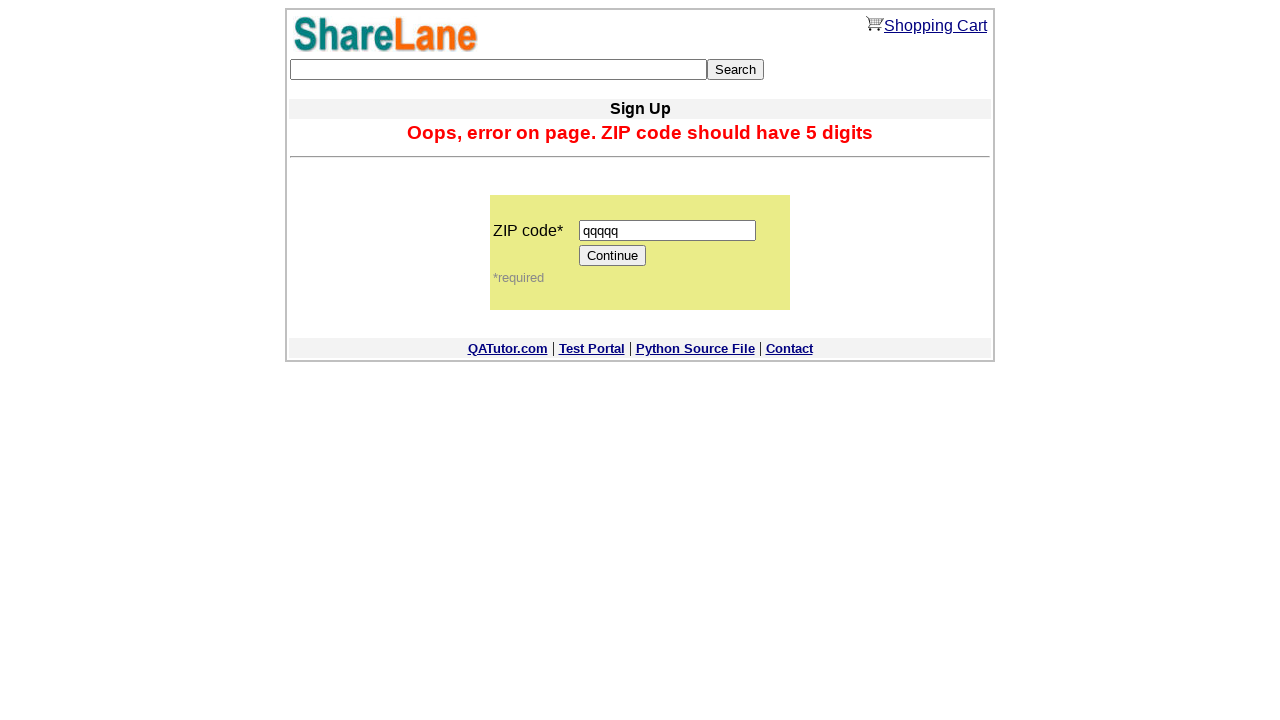

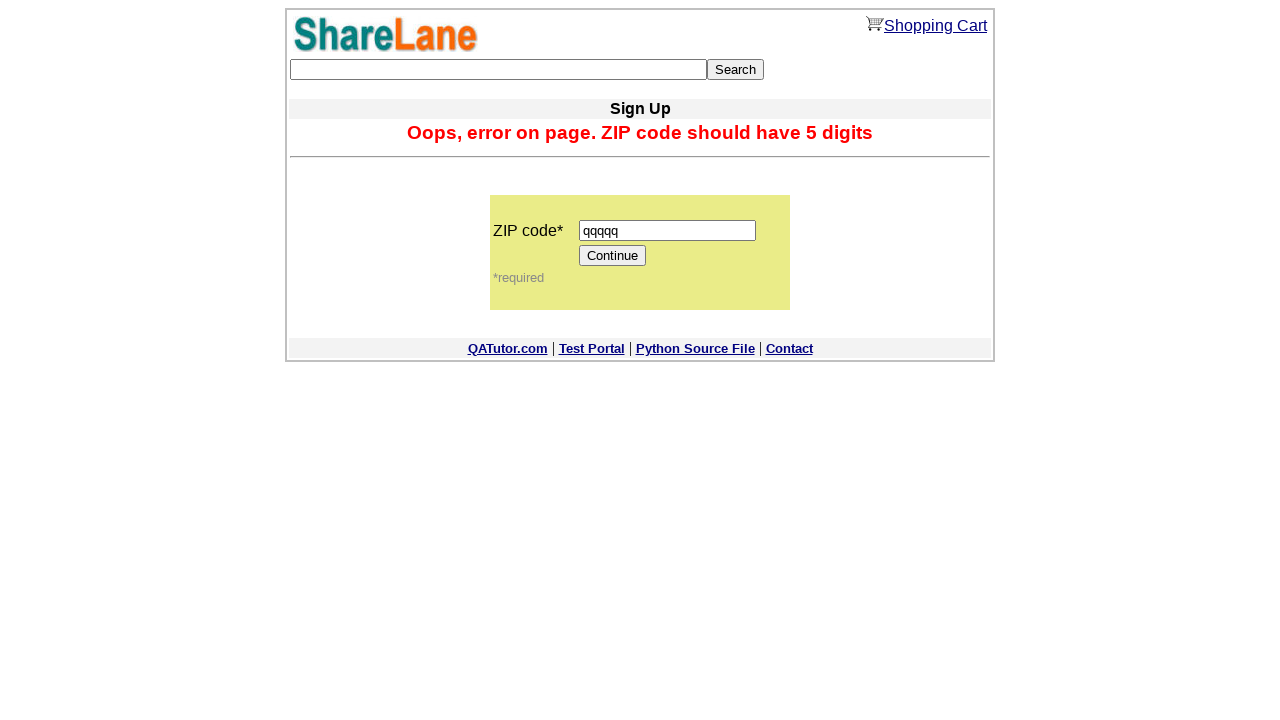